Navigates to the OrangeHRM demo site and verifies the page title contains "OrangeHRM"

Starting URL: https://opensource-demo.orangehrmlive.com

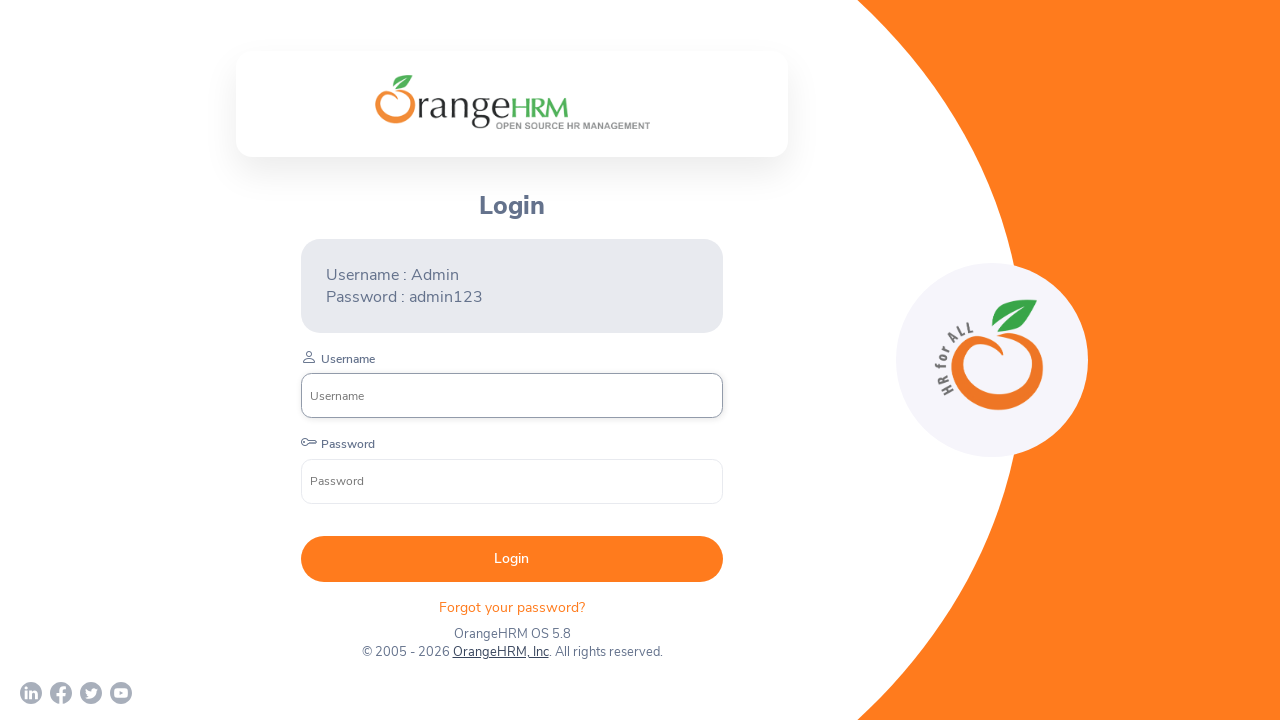

Waited for page to reach domcontentloaded state
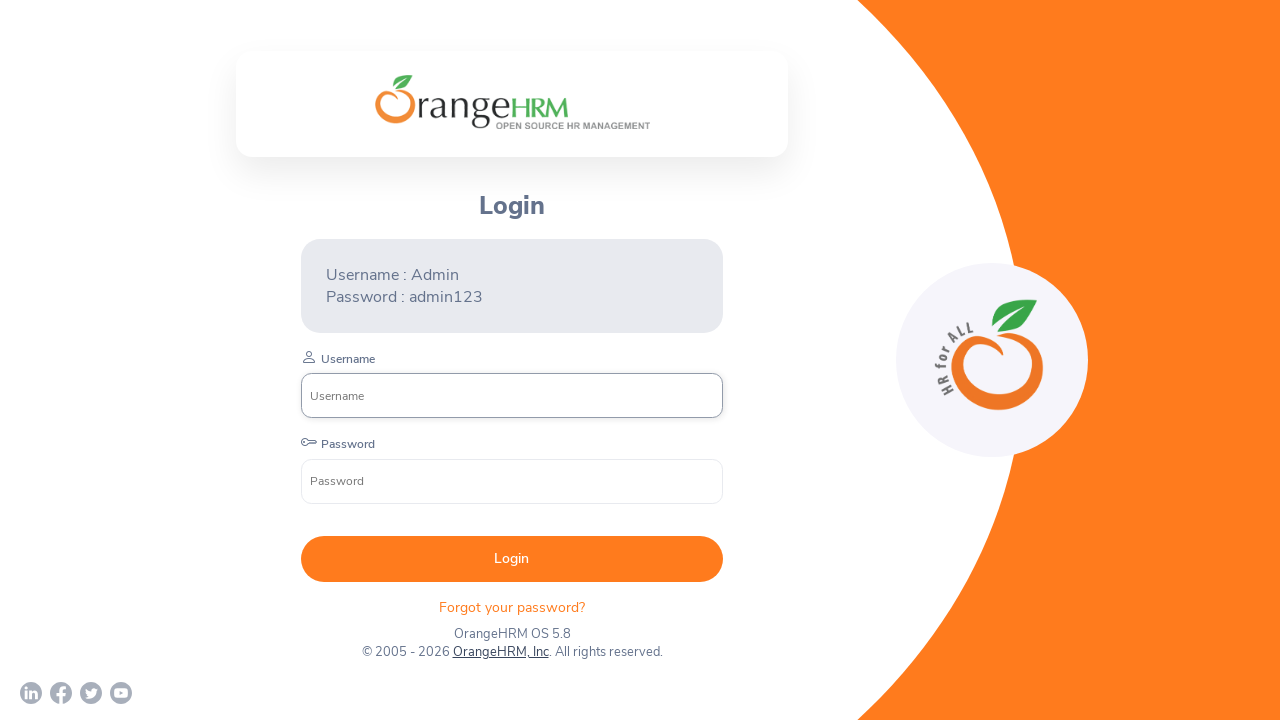

Verified page title contains 'OrangeHRM'
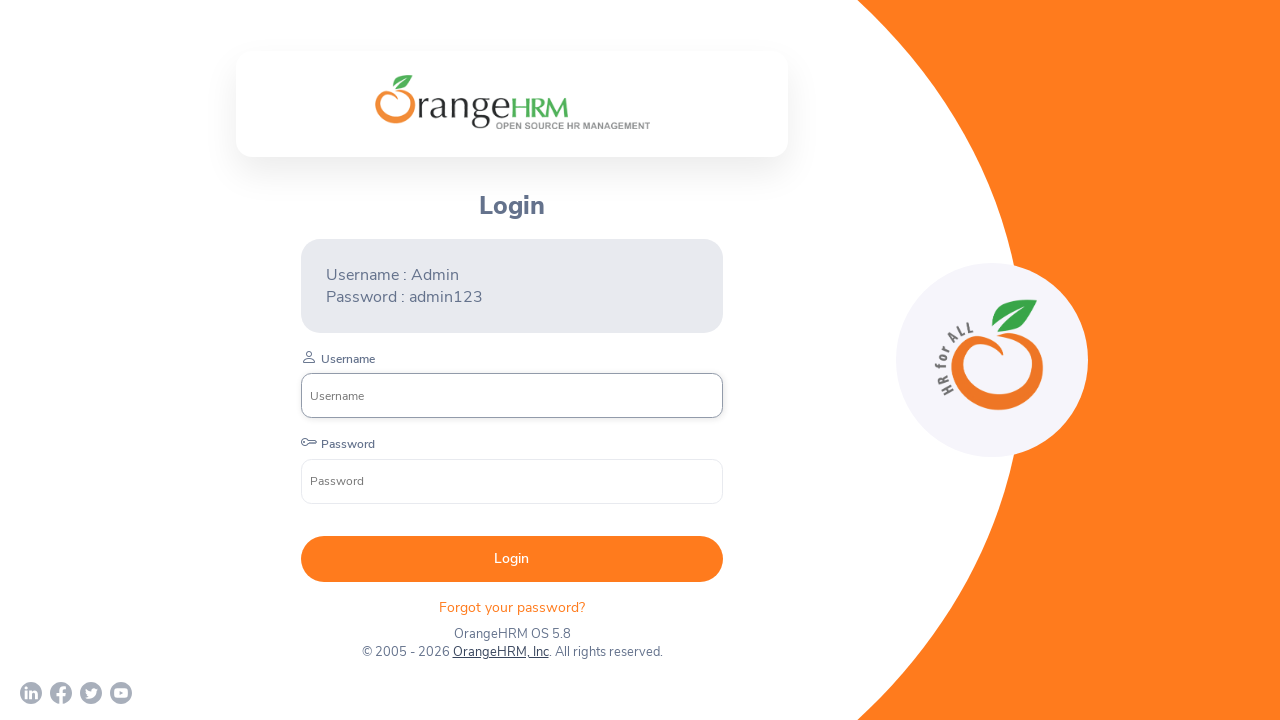

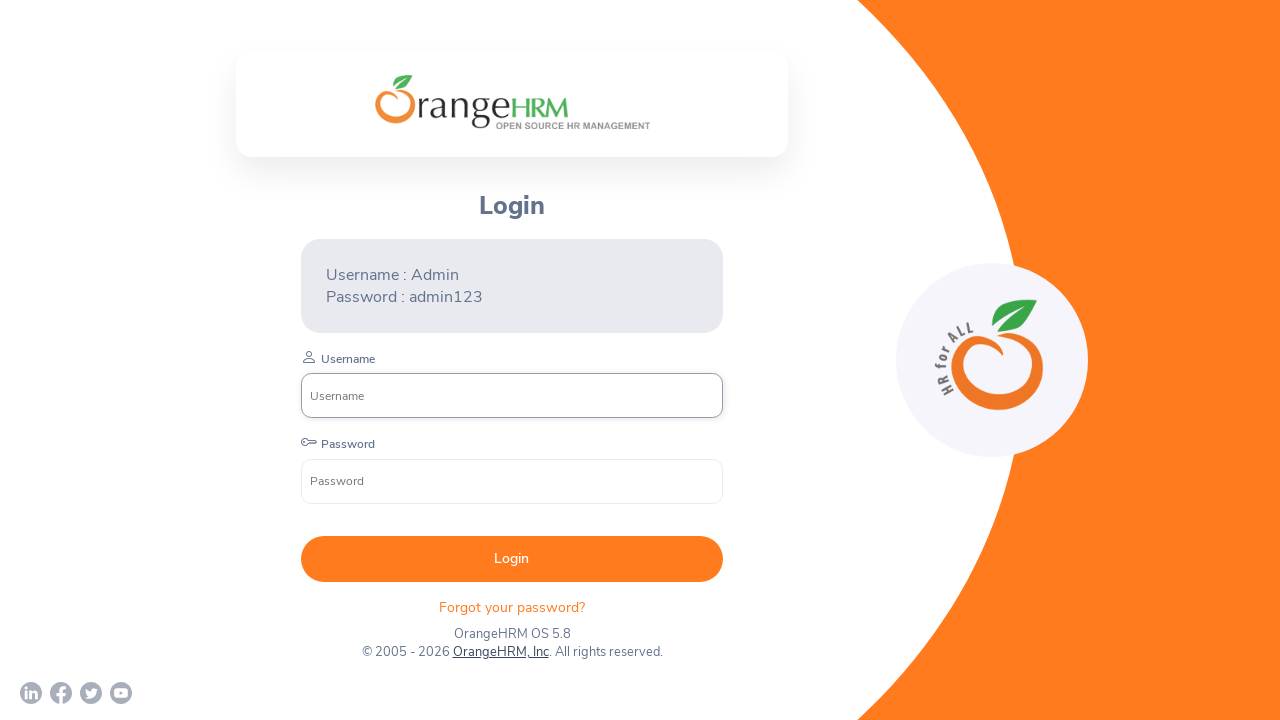